Tests product page navigation by clicking on Samsung Galaxy S6 link and verifying the product title

Starting URL: https://demoblaze.com/index.html

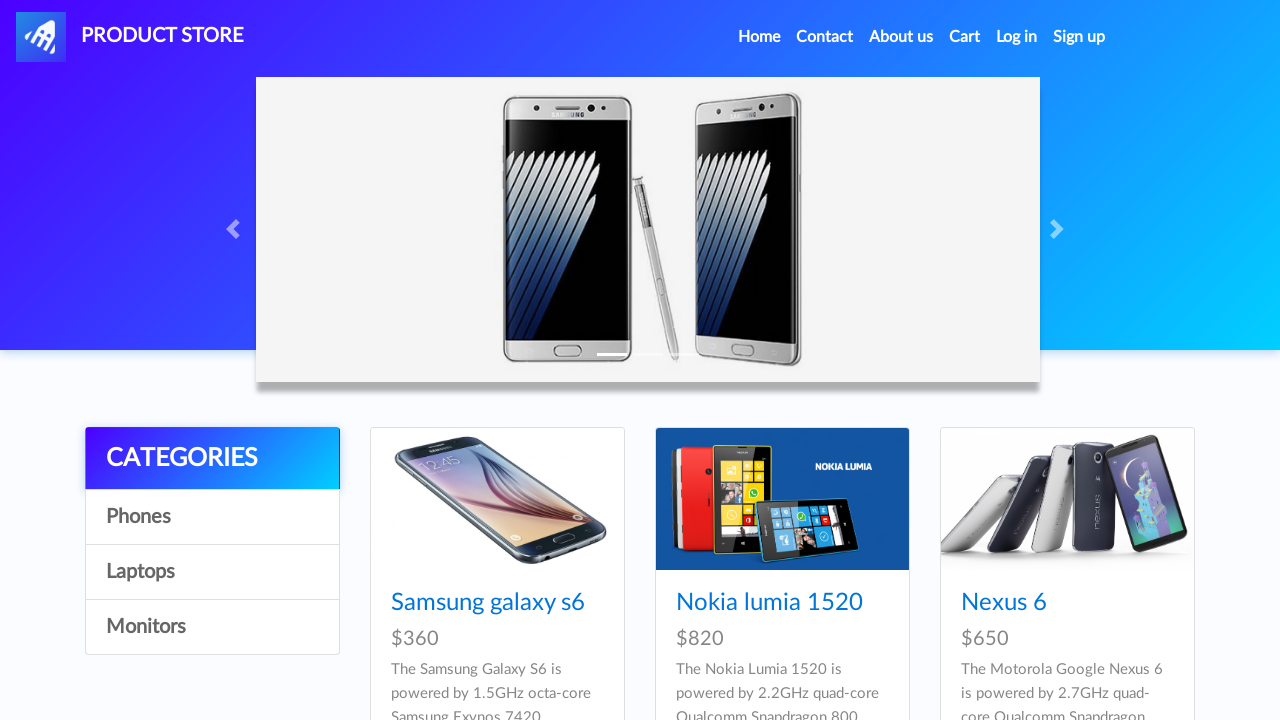

Clicked on Samsung Galaxy S6 product link at (488, 603) on xpath=//a[text()="Samsung galaxy s6"]
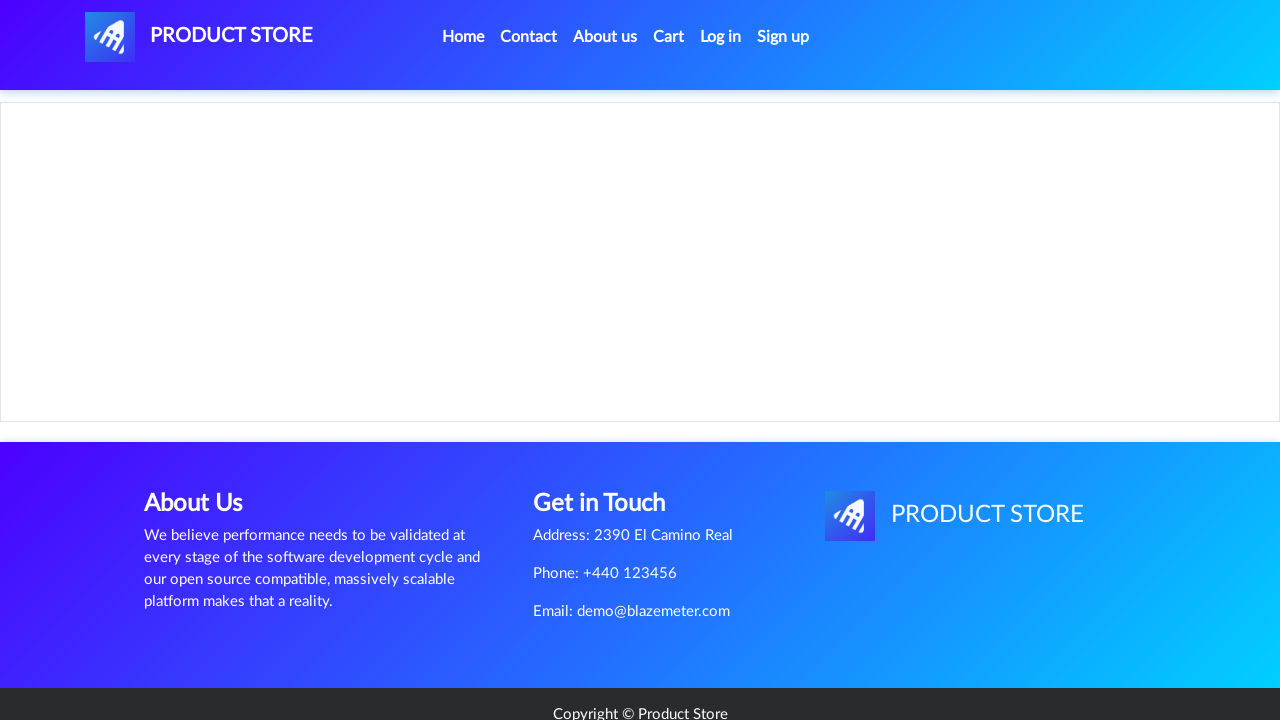

Product page loaded and h2 element appeared
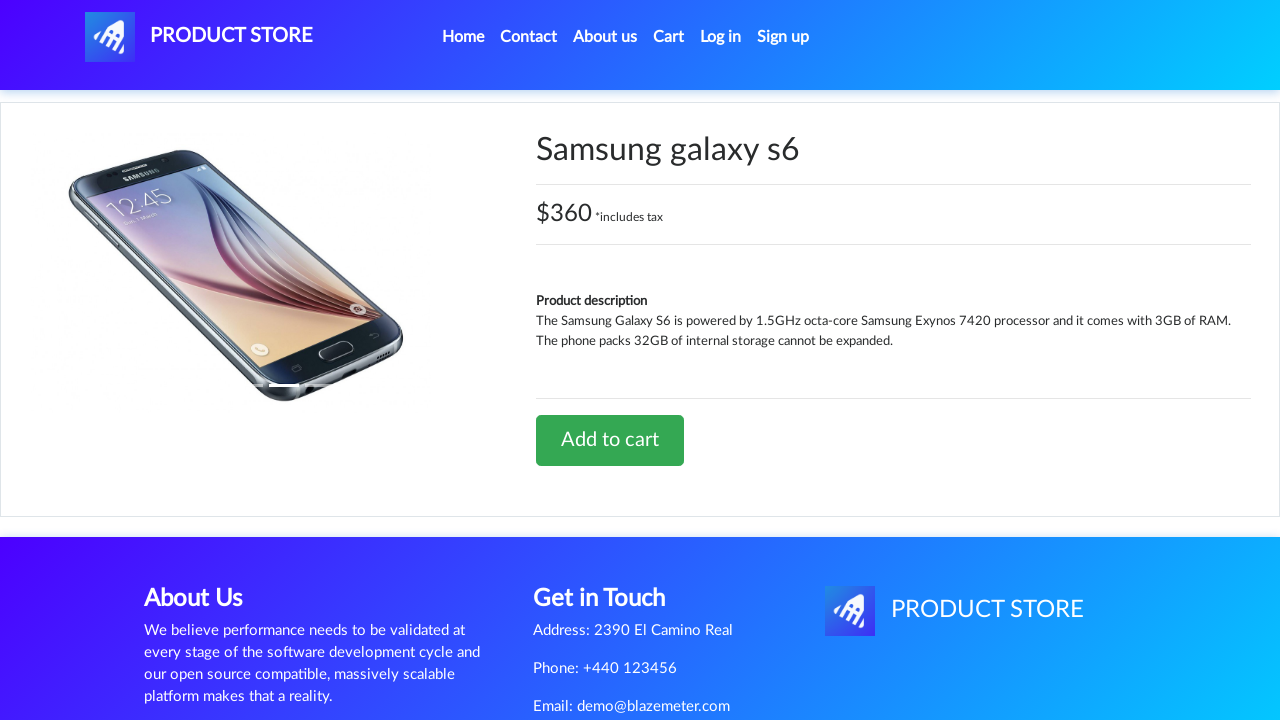

Located h2 element containing product title
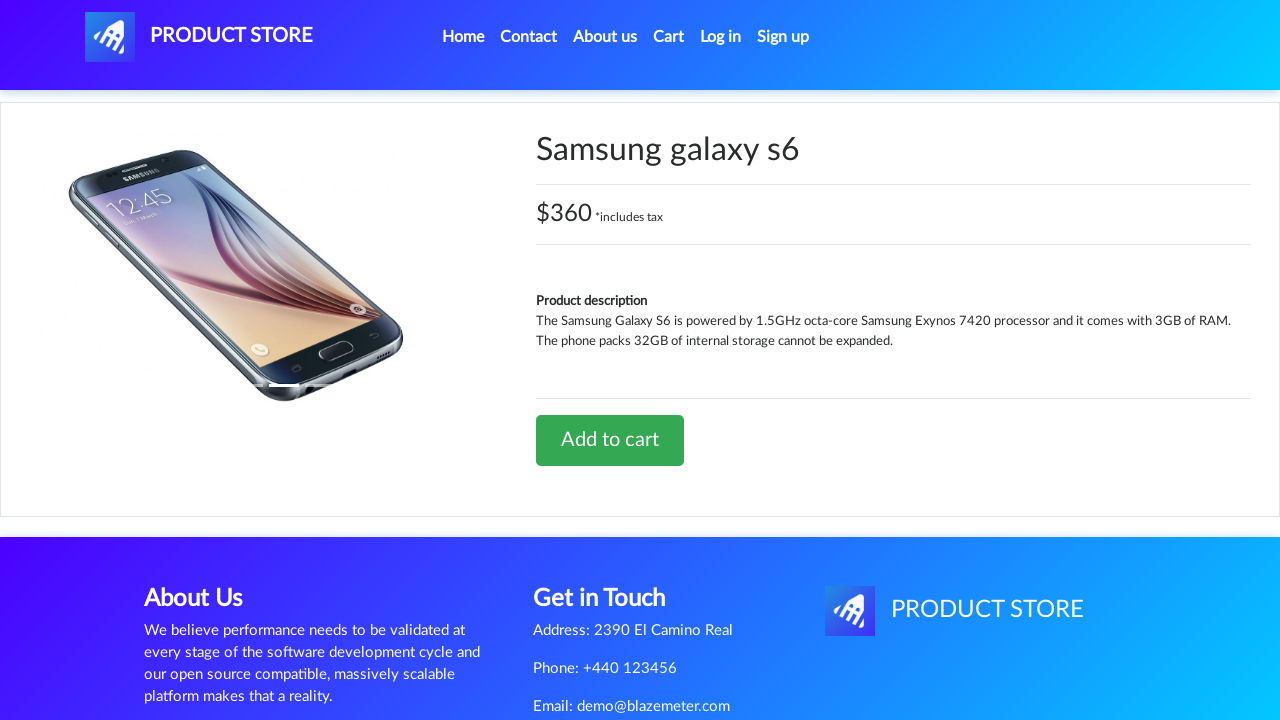

Verified product title is 'Samsung galaxy s6'
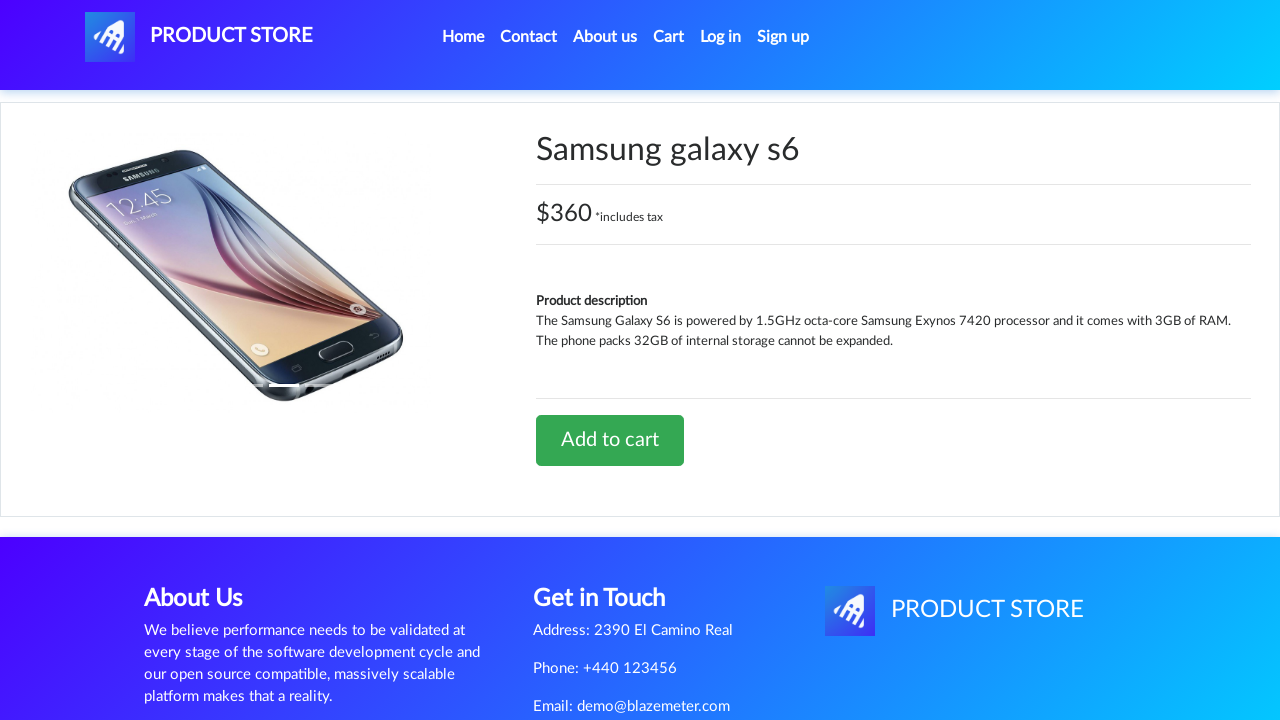

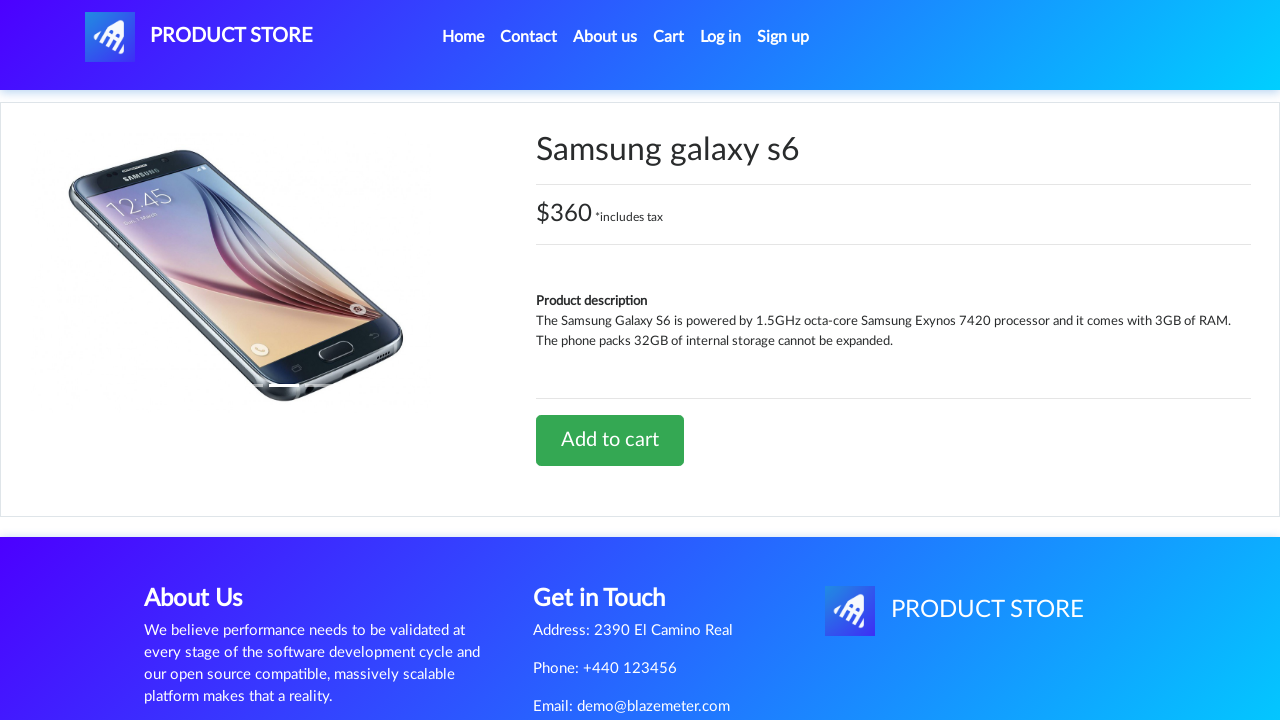